Navigates to an IPL cricket match page and verifies that ball-by-ball commentary elements are loaded and displayed correctly.

Starting URL: https://www.iplt20.com/match/2024/1439

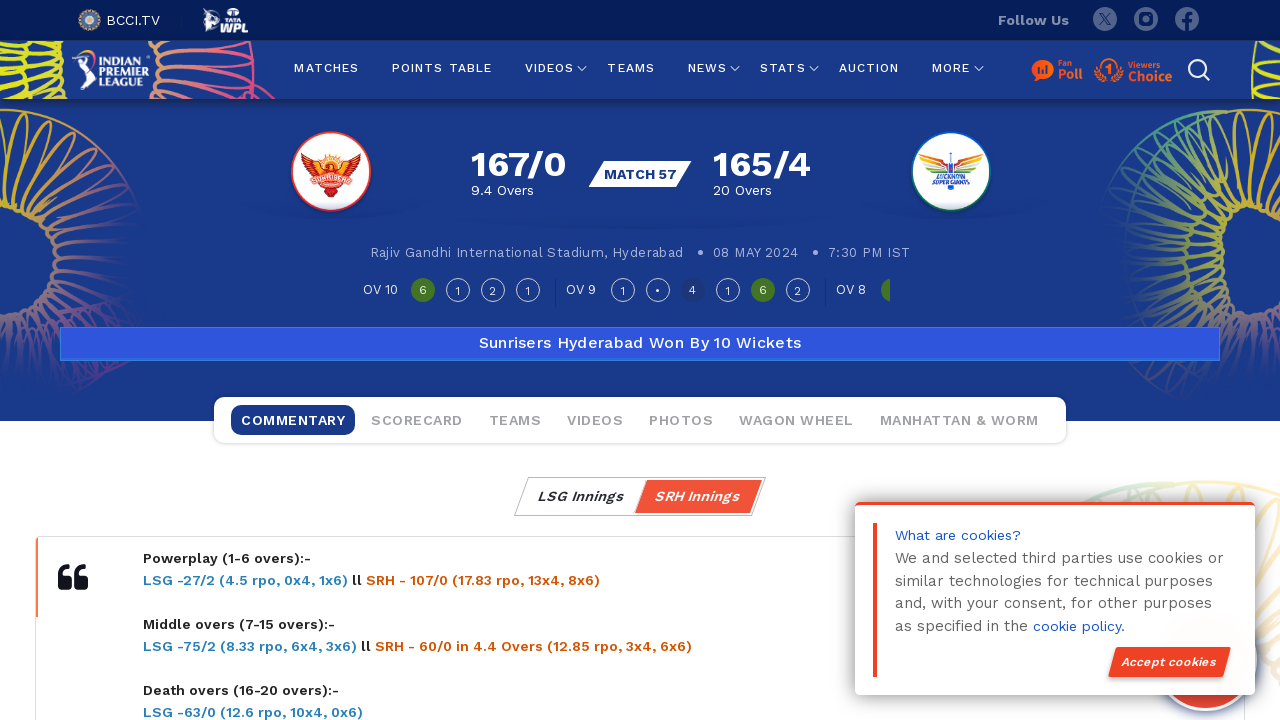

Navigated to IPL match page 2024/1439
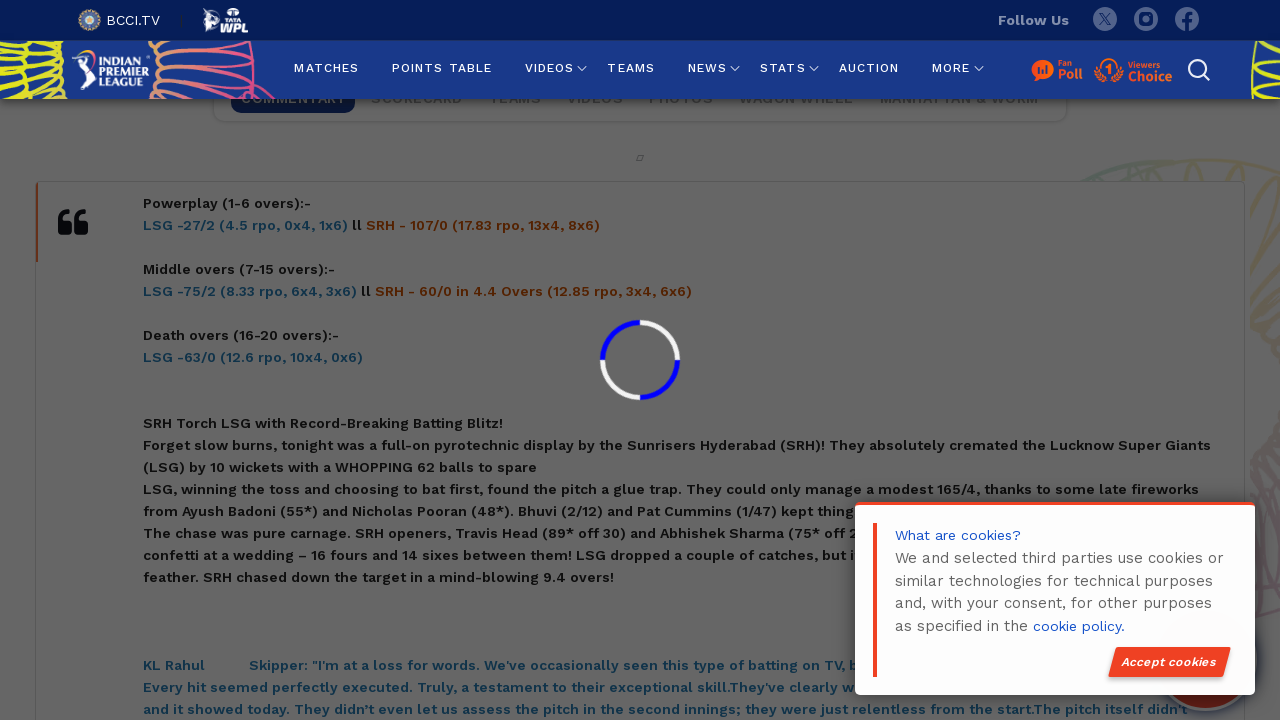

Ball-by-ball commentary elements (p.cmdOver.mcBall) loaded
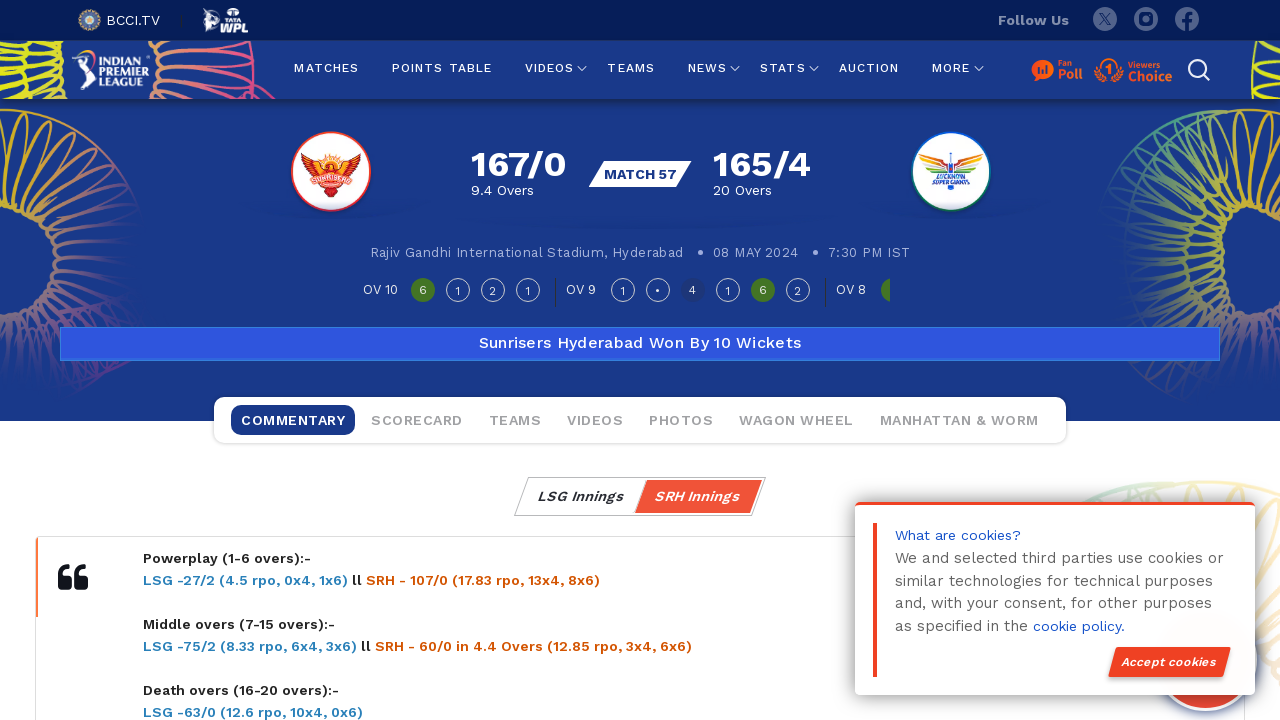

Commentary start text elements (div.commentaryStartText) loaded
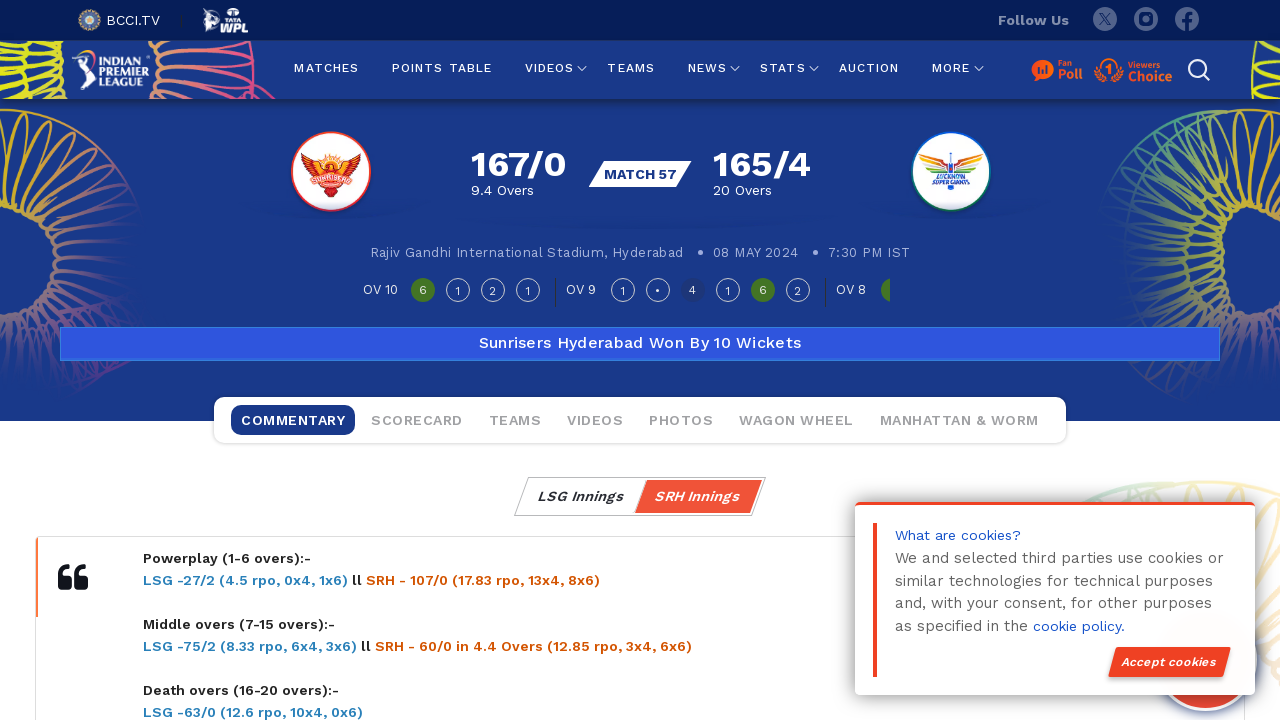

Commentary text elements (div.commentaryText) loaded
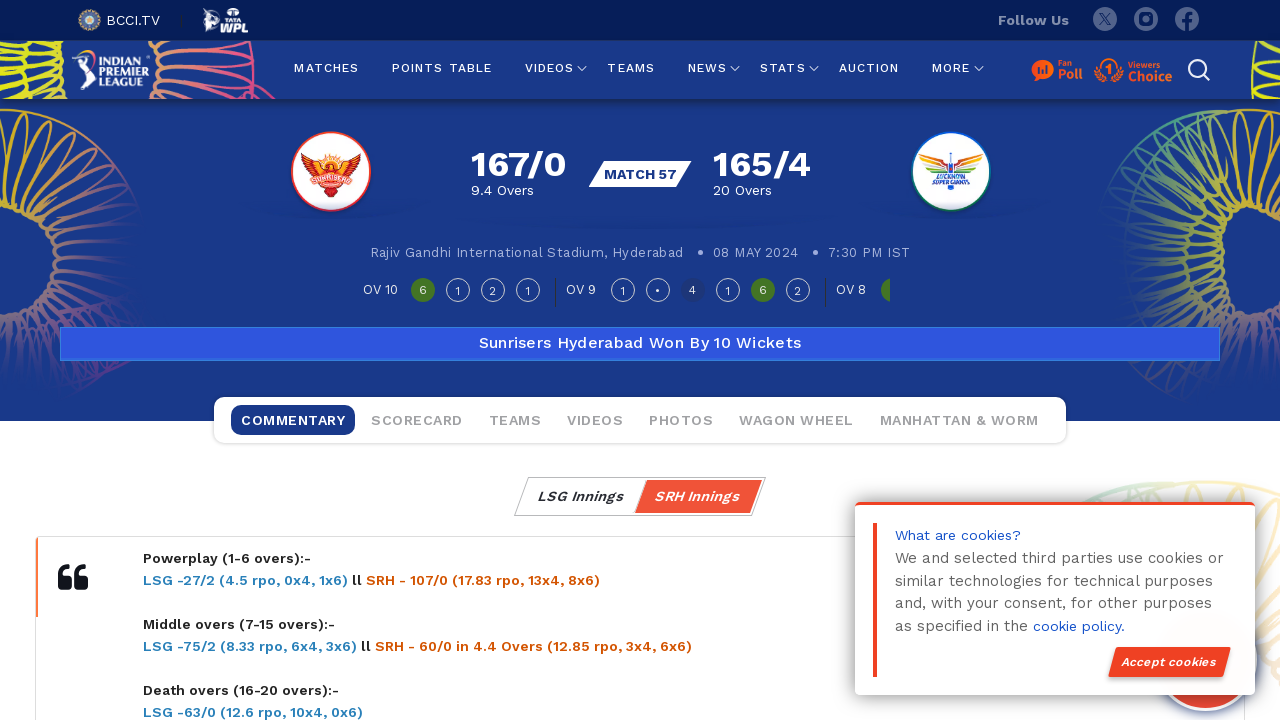

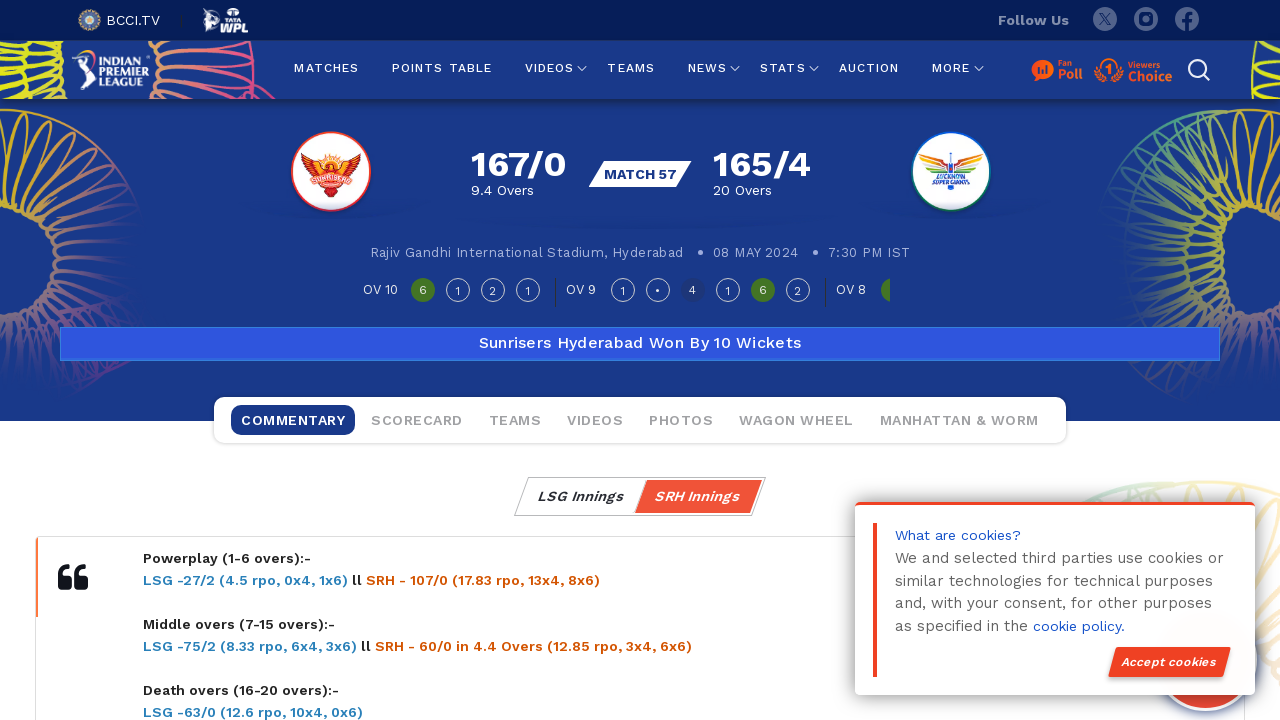